Tests user registration flow by filling name, email, password fields, accepting terms, and submitting the registration form

Starting URL: https://www.sosyopix.com/uye-ol

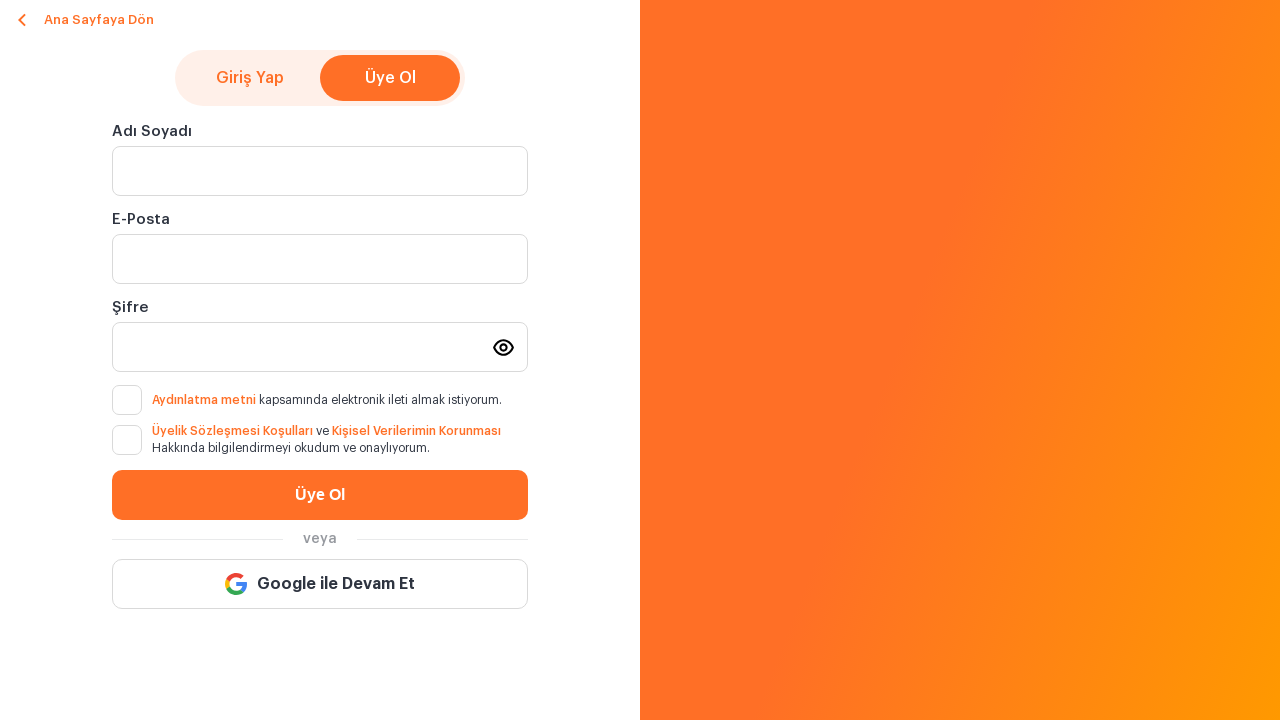

Filled name field with 'Beyza Karadag' on input[name='Name']
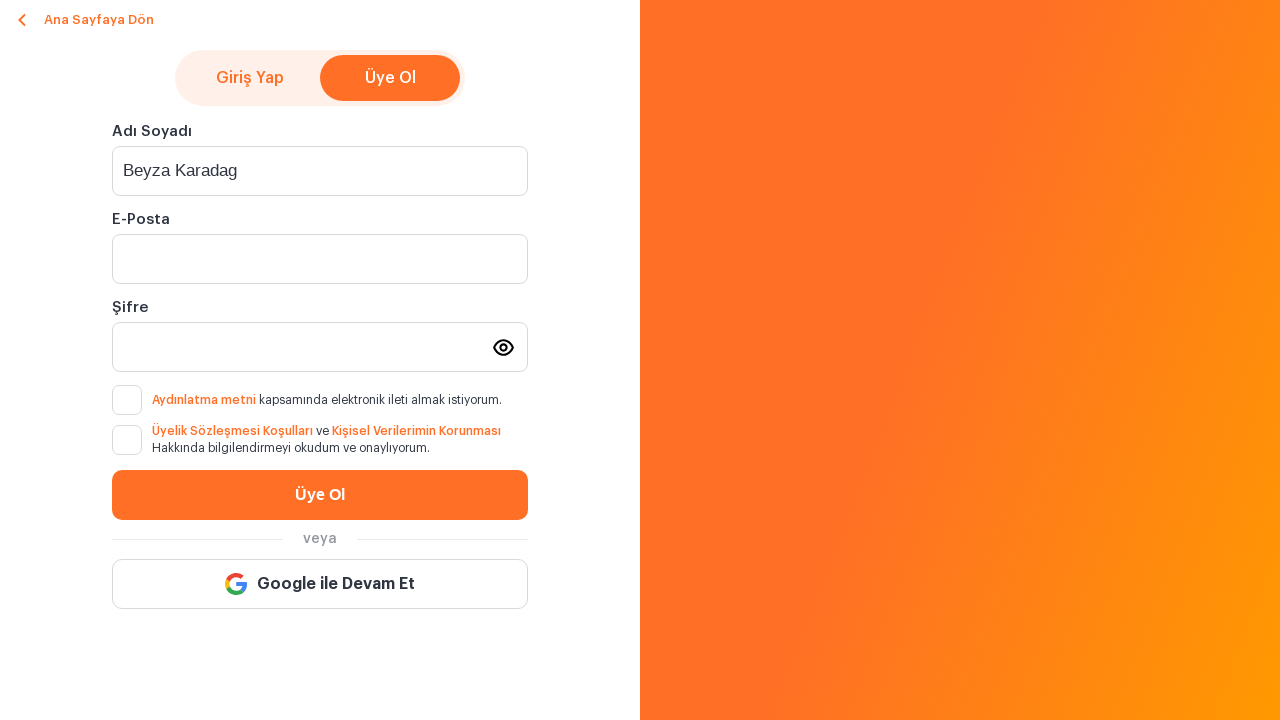

Filled email field with 'testuser2024@example.com' on input[name='Email']
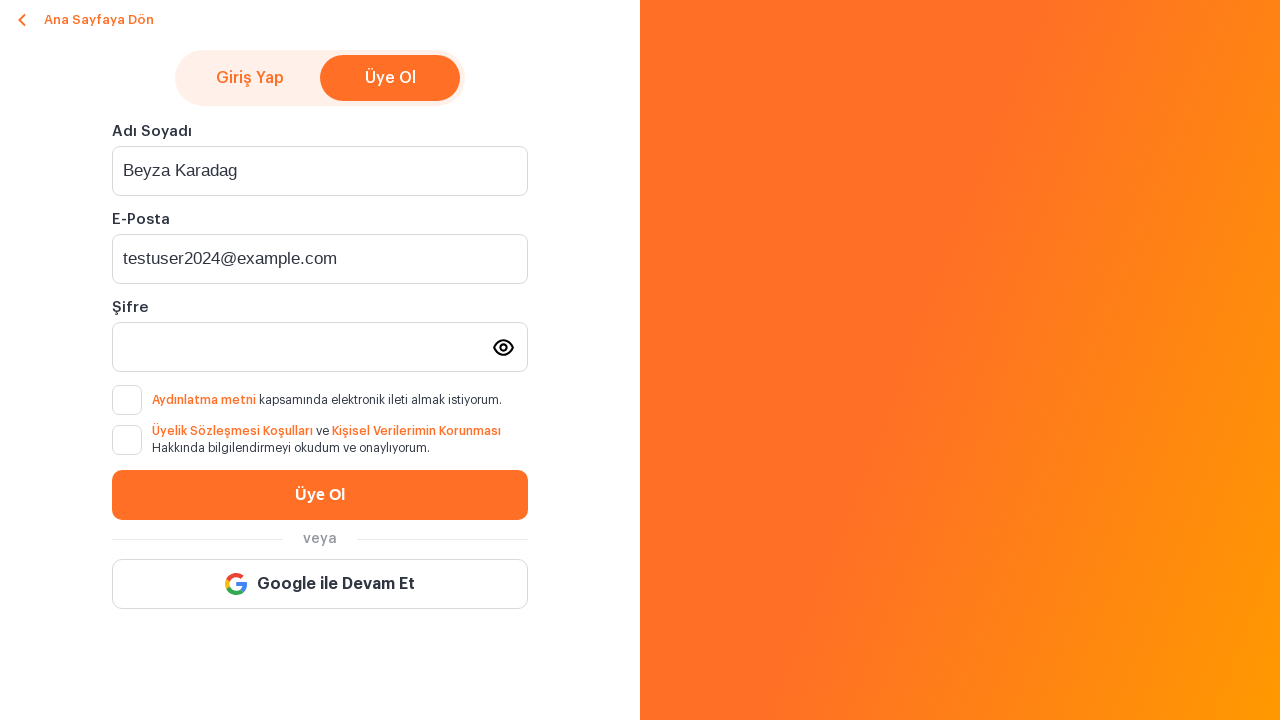

Filled password field with 'SecurePass123!' on input[name='Password']
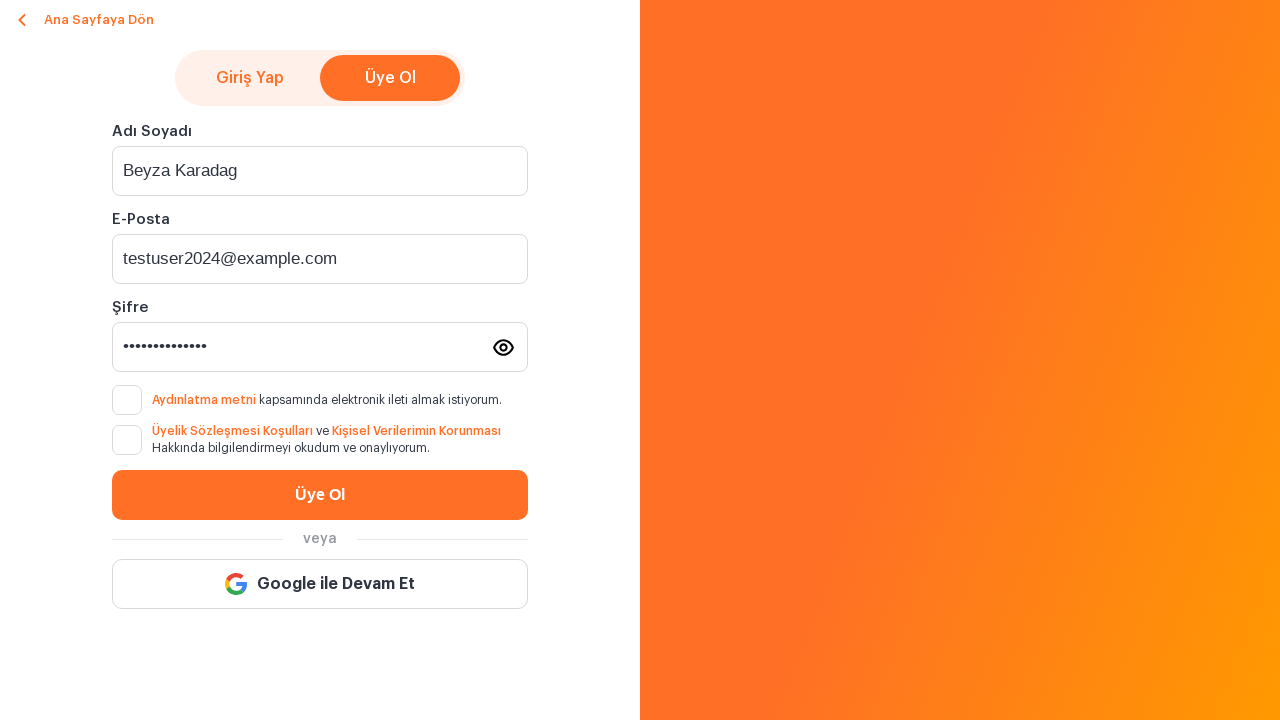

Accepted KVKK terms at (127, 400) on #acceptKvkkLabel
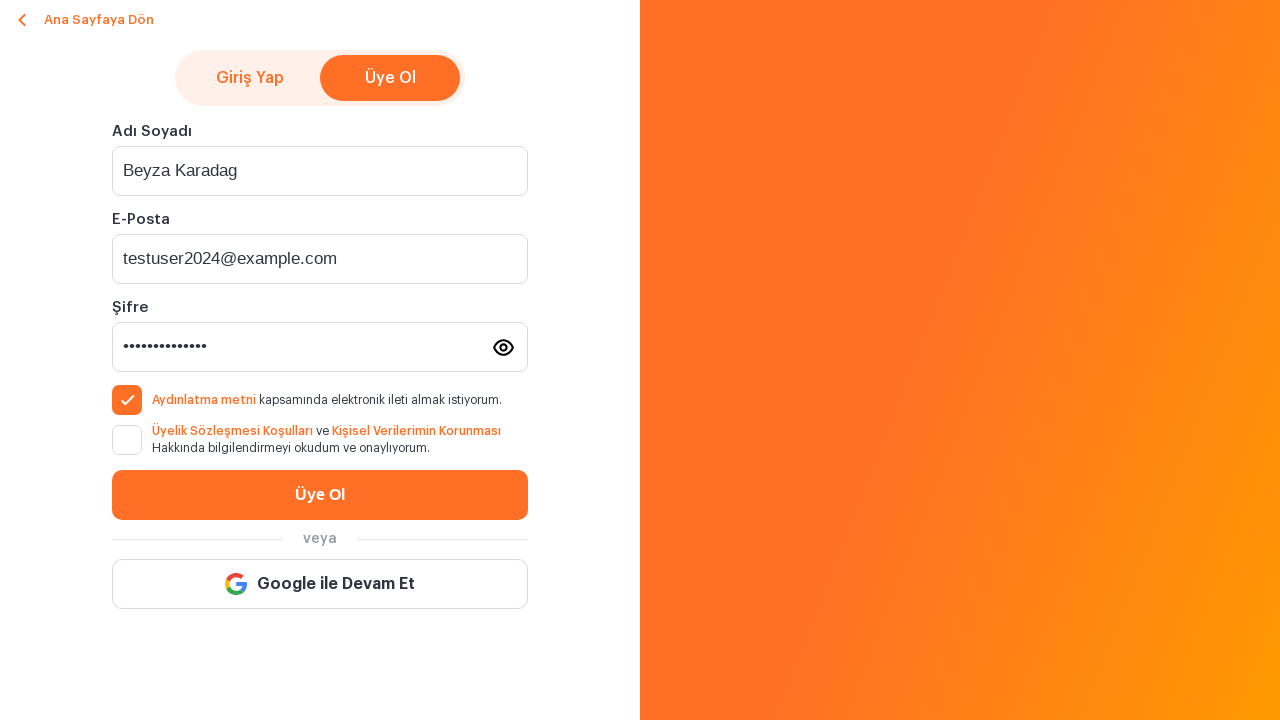

Accepted general terms and conditions at (127, 440) on #acceptLabel
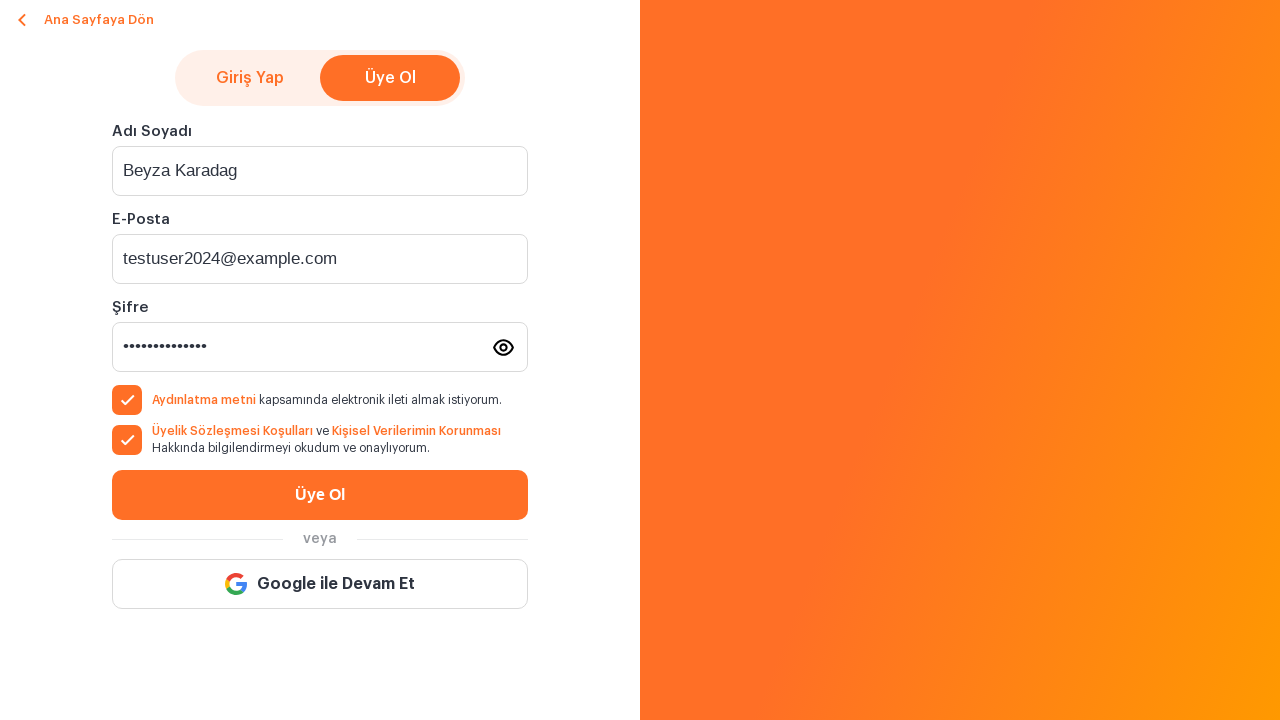

Clicked registration submit button 'Üye Ol' at (320, 495) on button:has-text('Üye Ol')
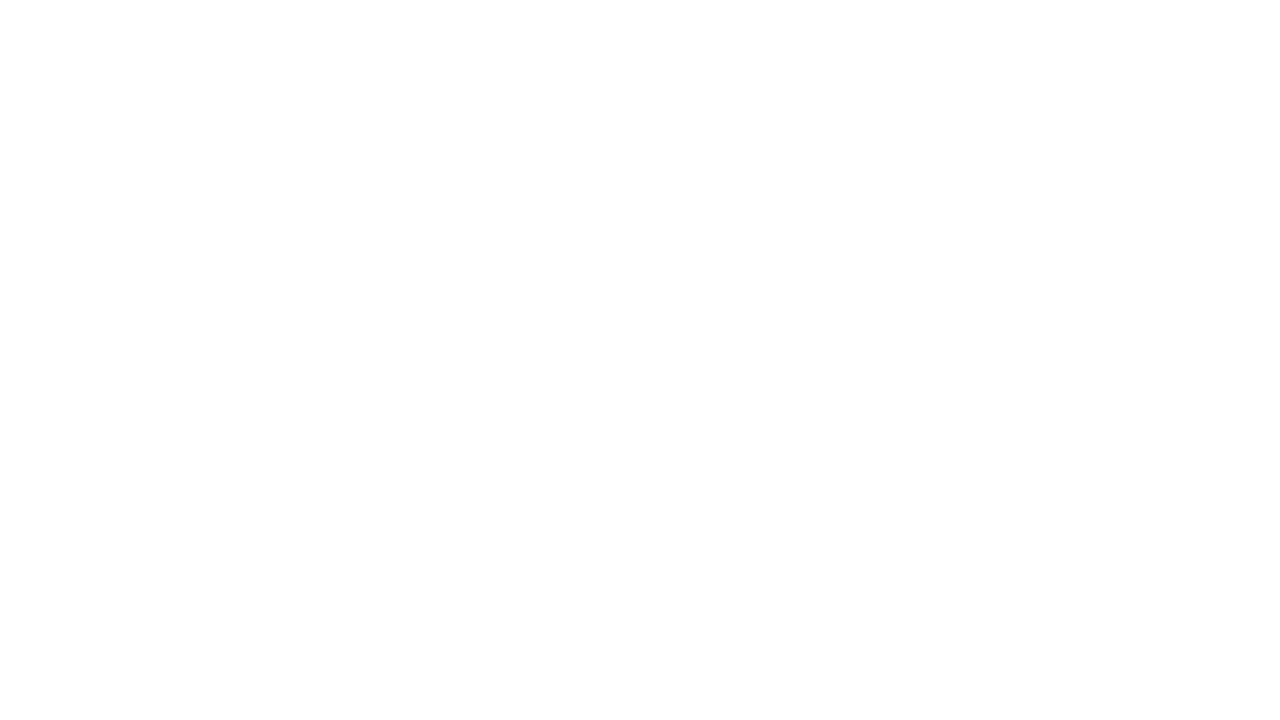

Registration submission completed and page loaded successfully
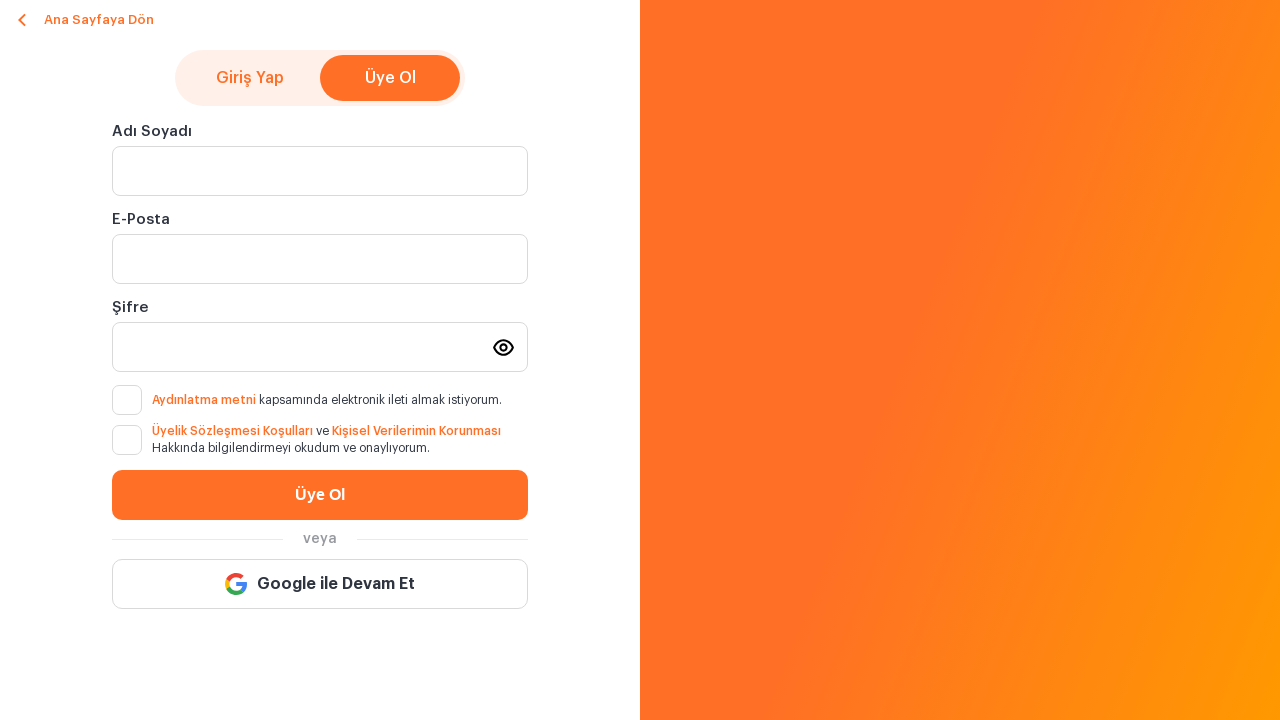

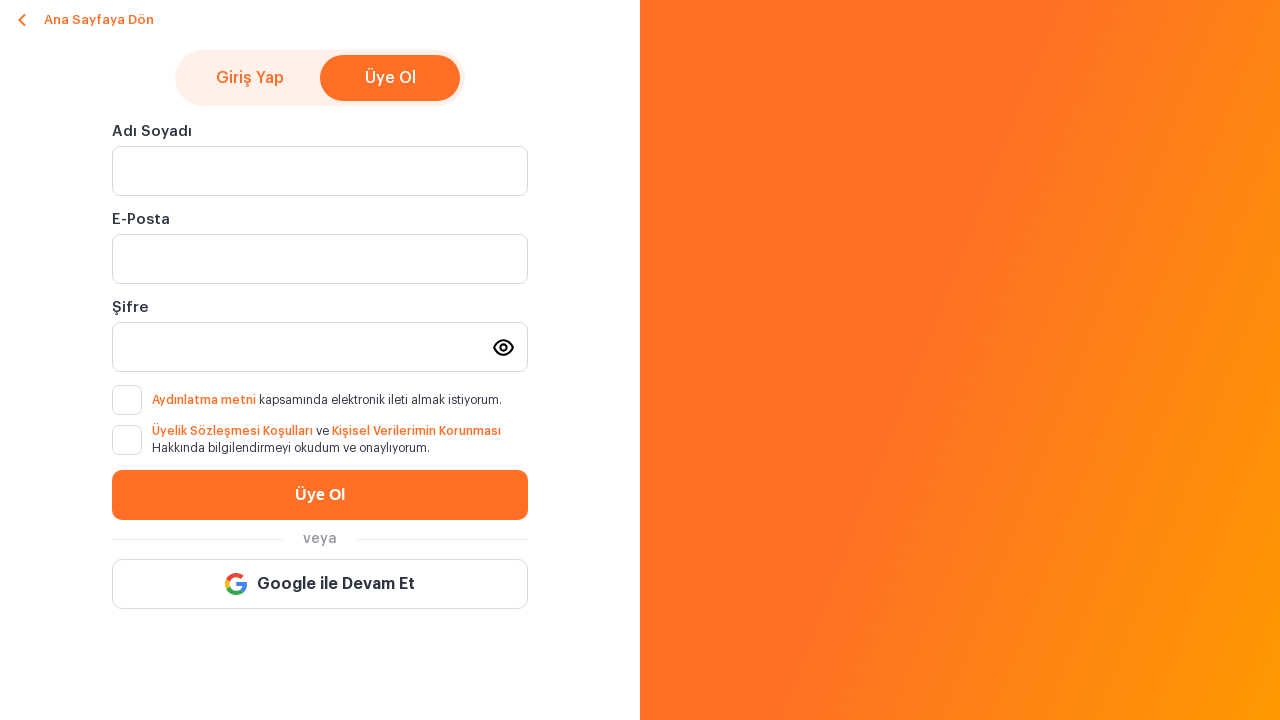